Tests link navigation functionality by clicking multiple links in the footer section that open in new tabs, then iterates through all opened windows to verify they loaded correctly

Starting URL: https://rahulshettyacademy.com/AutomationPractice/

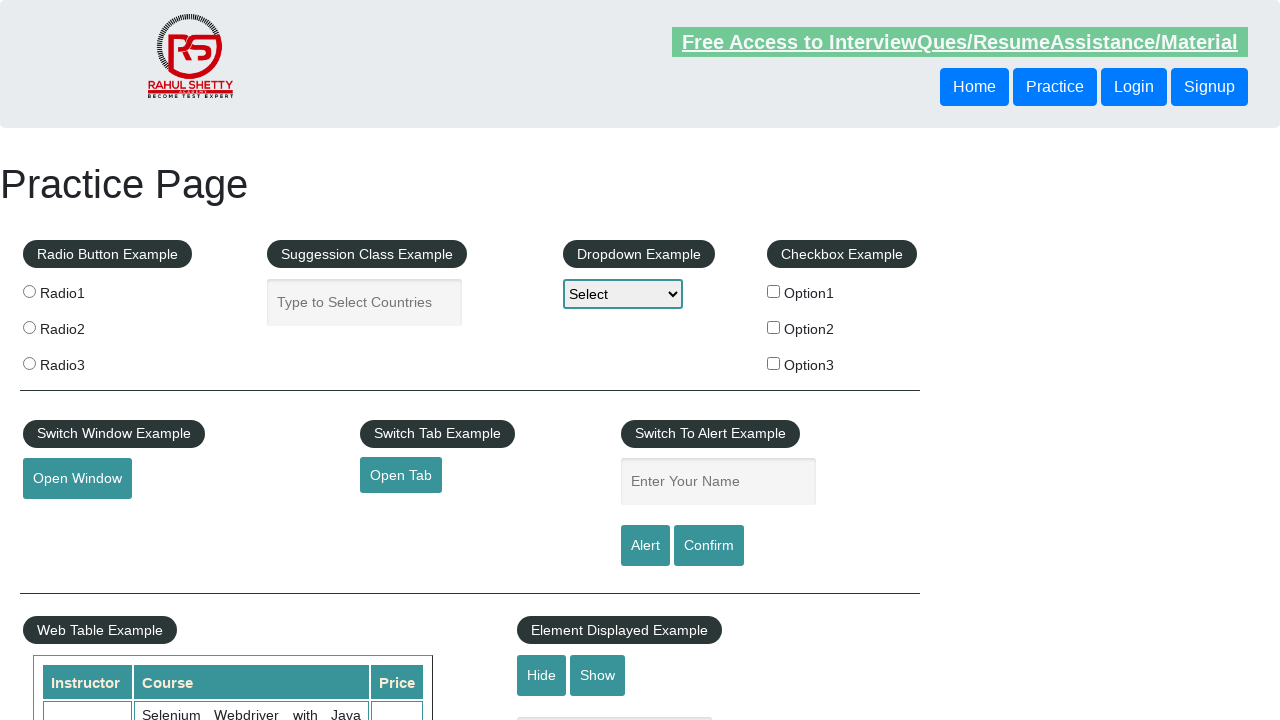

Waited for footer element to load
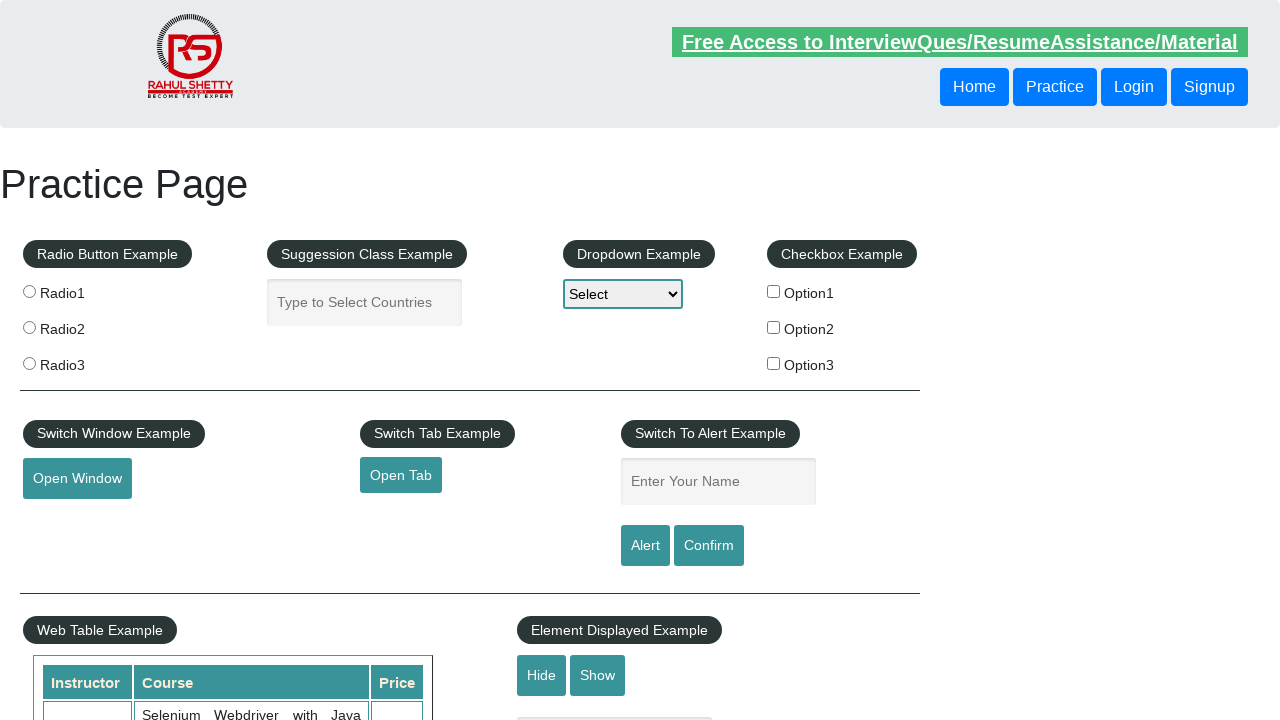

Located footer element with ID 'gf-BIG'
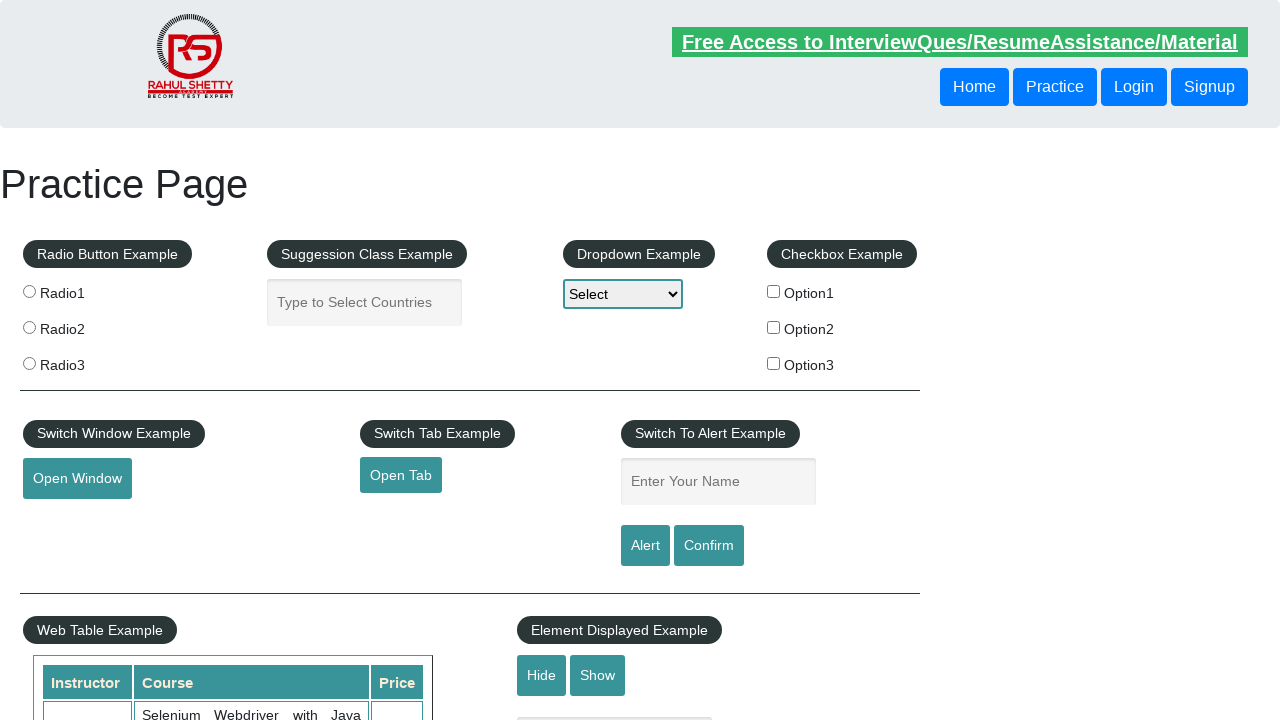

Located first column of links in footer
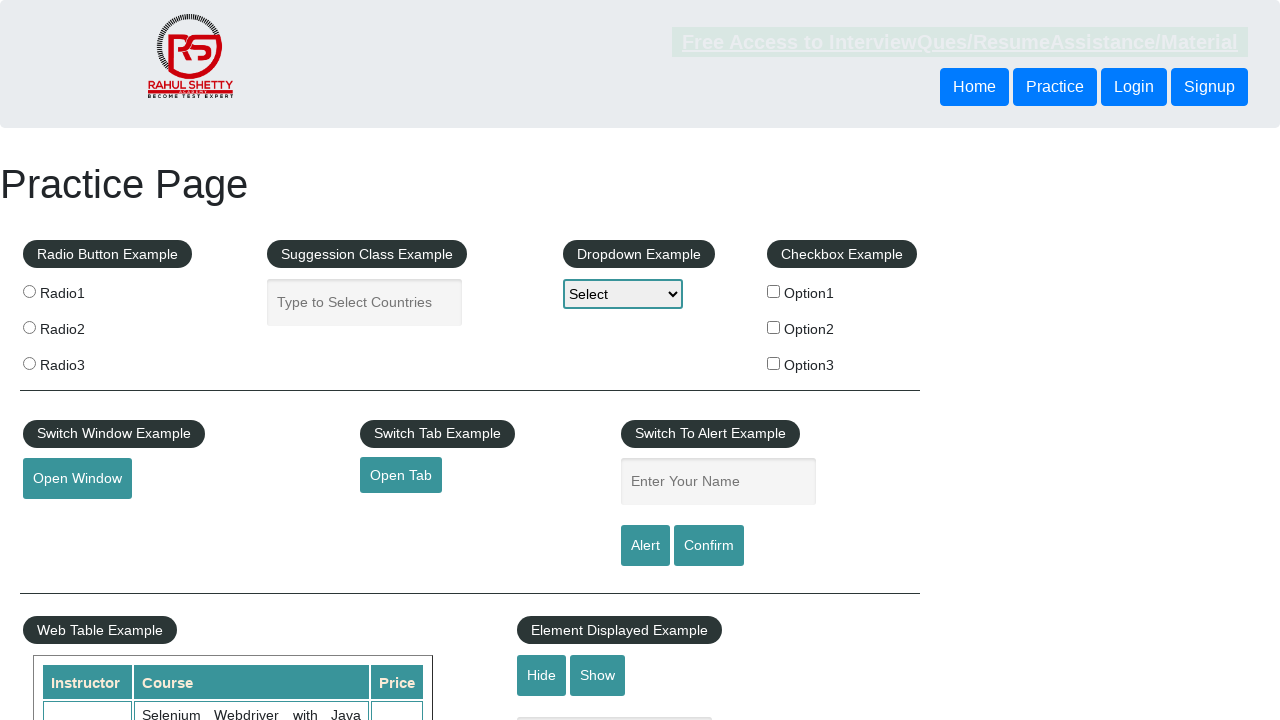

Found 5 links in first footer column
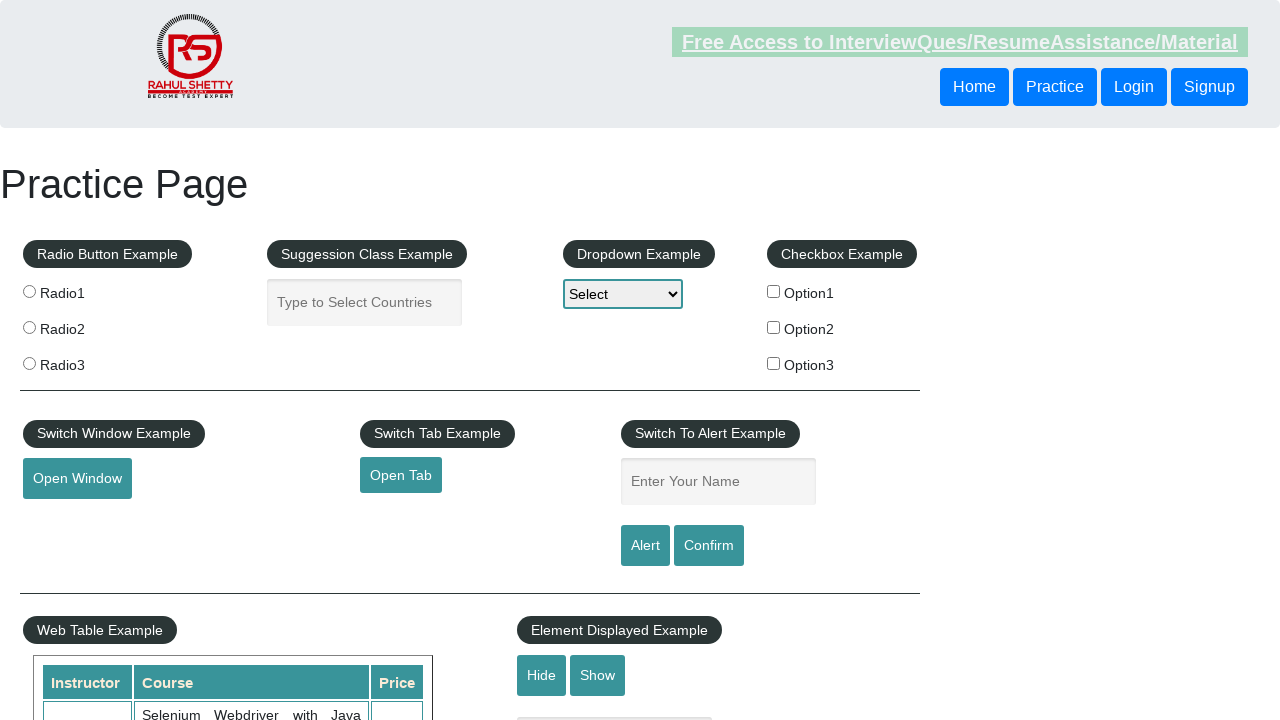

Ctrl+clicked link at index 1 to open in new tab at (68, 520) on #gf-BIG >> xpath=//table/tbody/tr/td[1]/ul >> a >> nth=1
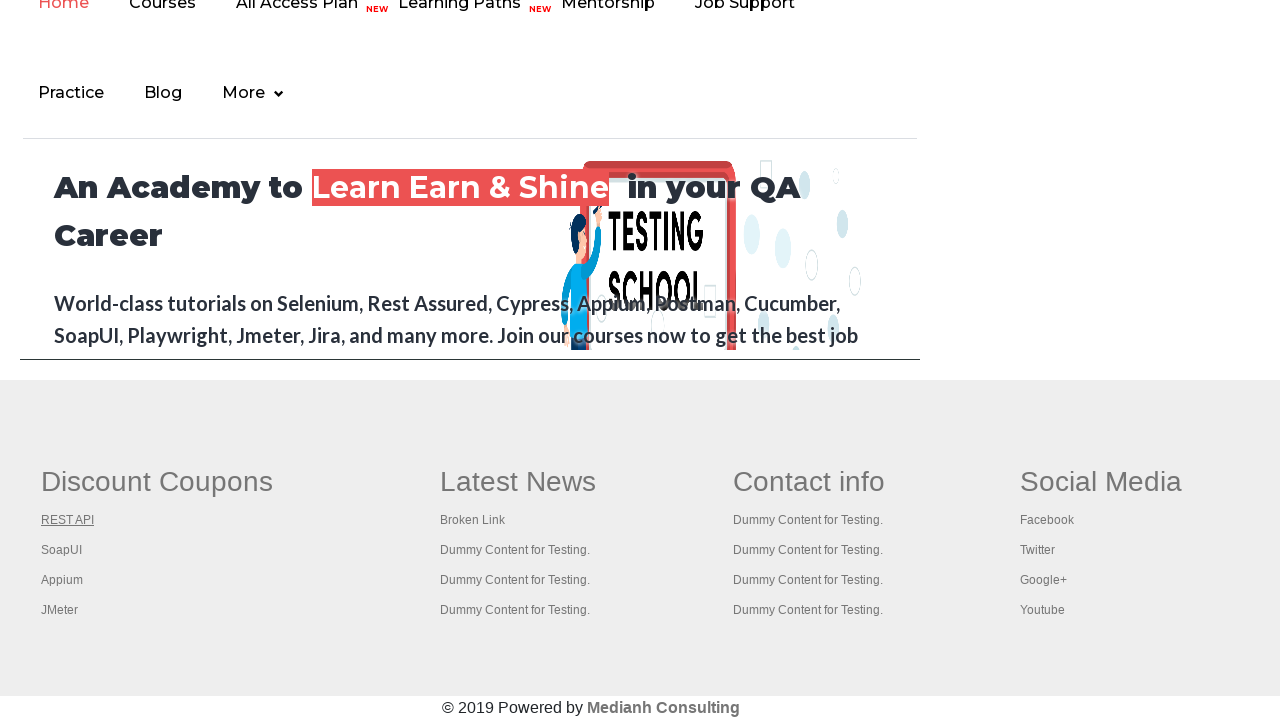

Waited 2 seconds for new tab to initialize
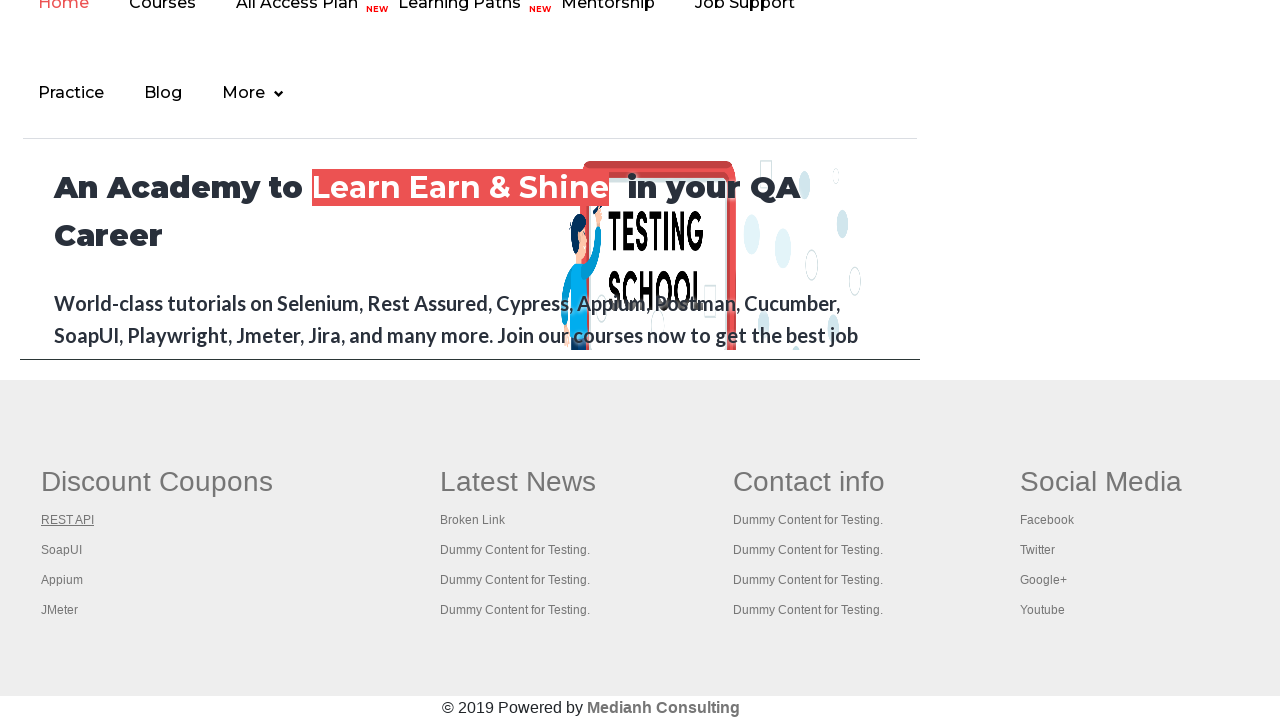

Ctrl+clicked link at index 2 to open in new tab at (62, 550) on #gf-BIG >> xpath=//table/tbody/tr/td[1]/ul >> a >> nth=2
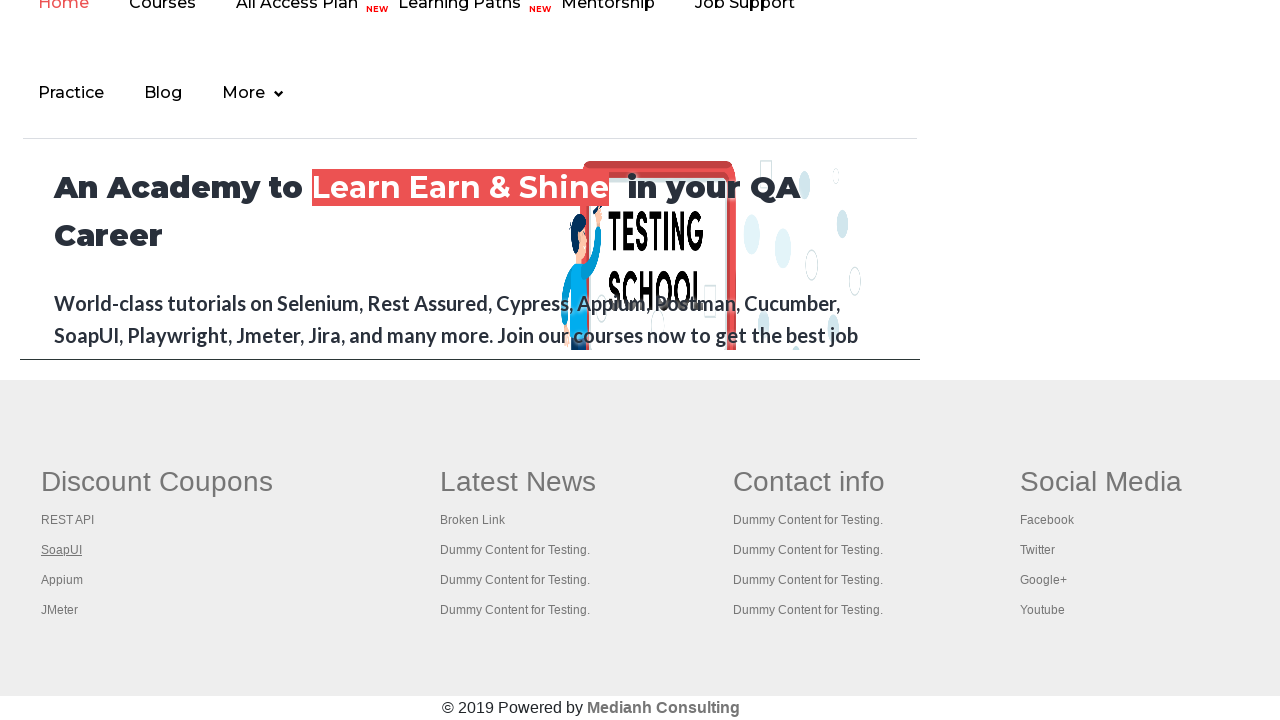

Waited 2 seconds for new tab to initialize
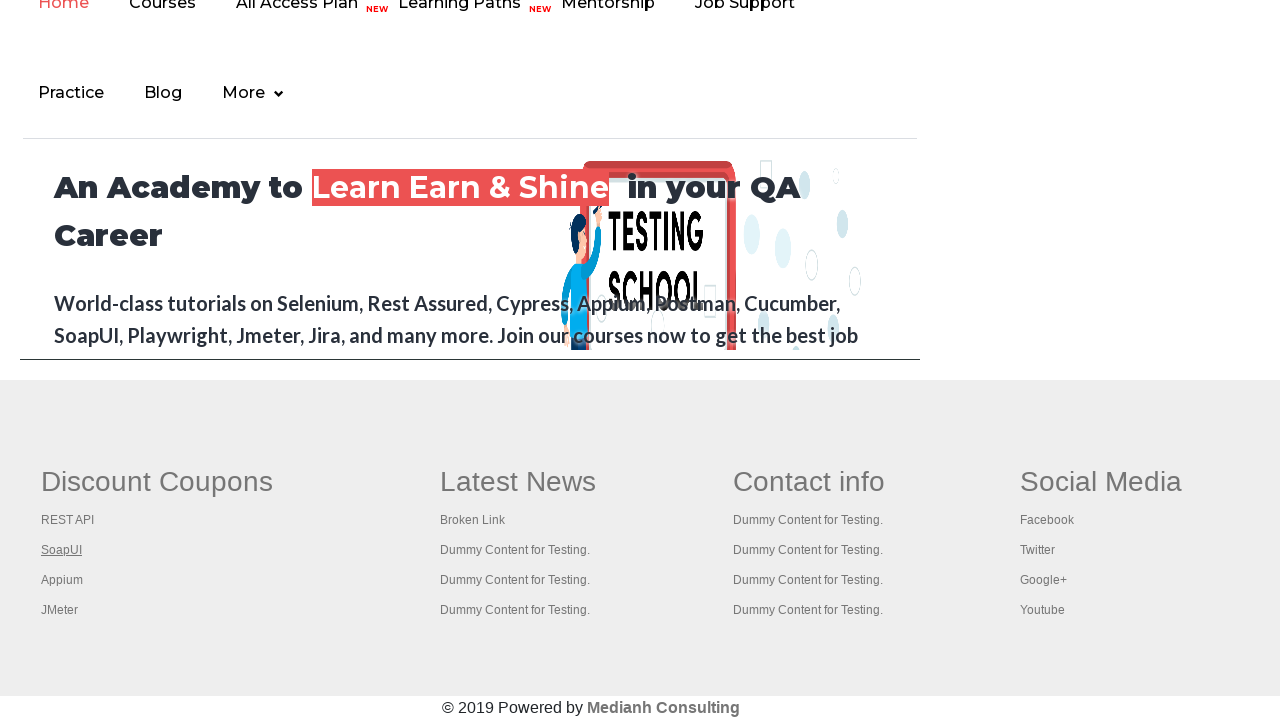

Ctrl+clicked link at index 3 to open in new tab at (62, 580) on #gf-BIG >> xpath=//table/tbody/tr/td[1]/ul >> a >> nth=3
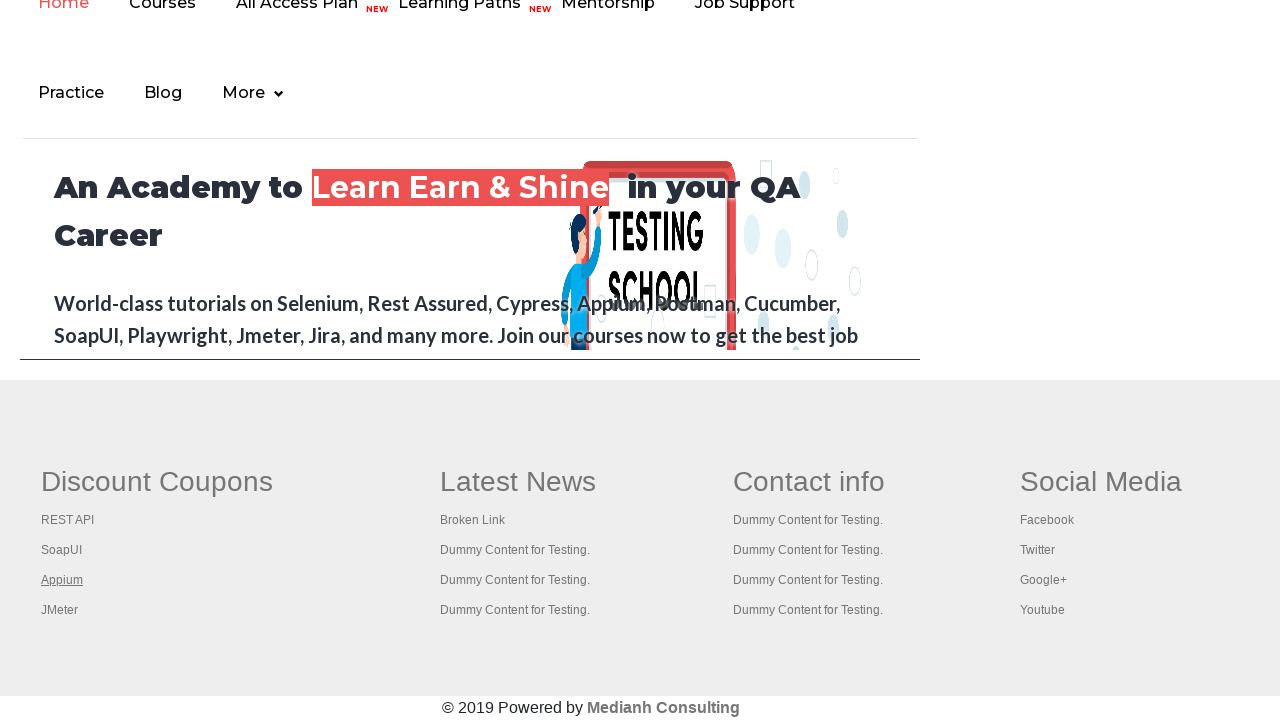

Waited 2 seconds for new tab to initialize
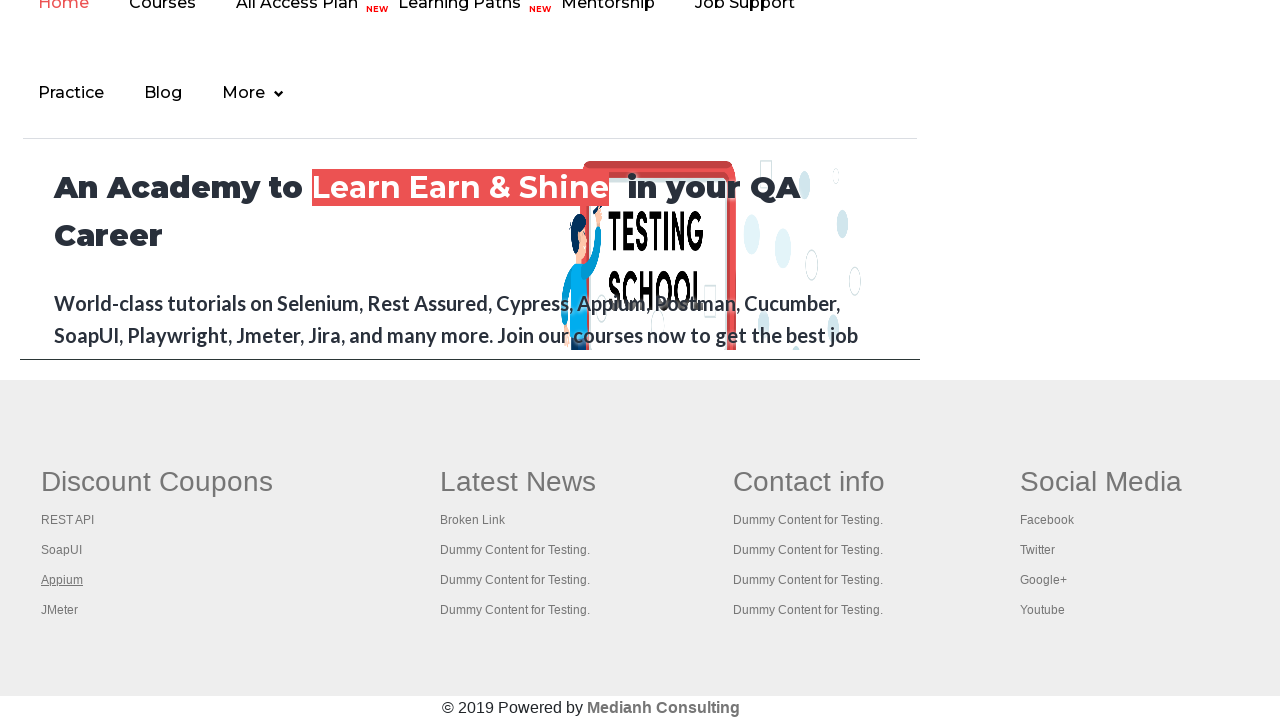

Ctrl+clicked link at index 4 to open in new tab at (60, 610) on #gf-BIG >> xpath=//table/tbody/tr/td[1]/ul >> a >> nth=4
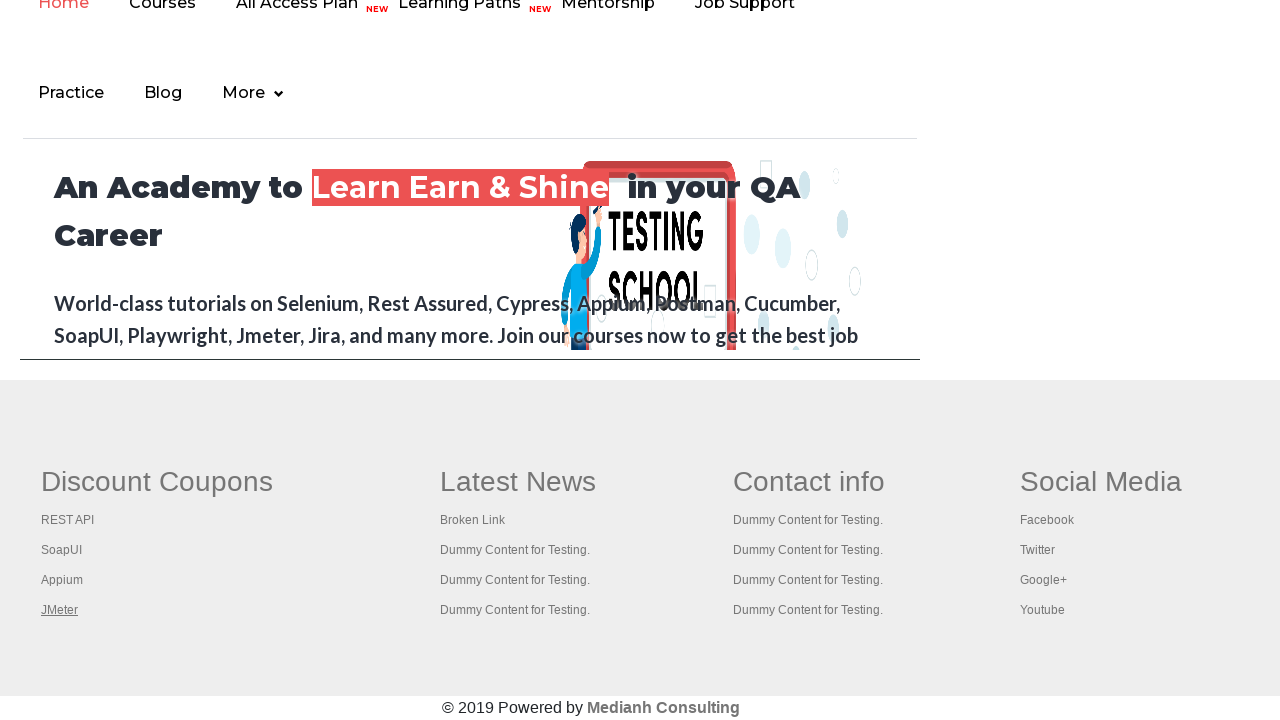

Waited 2 seconds for new tab to initialize
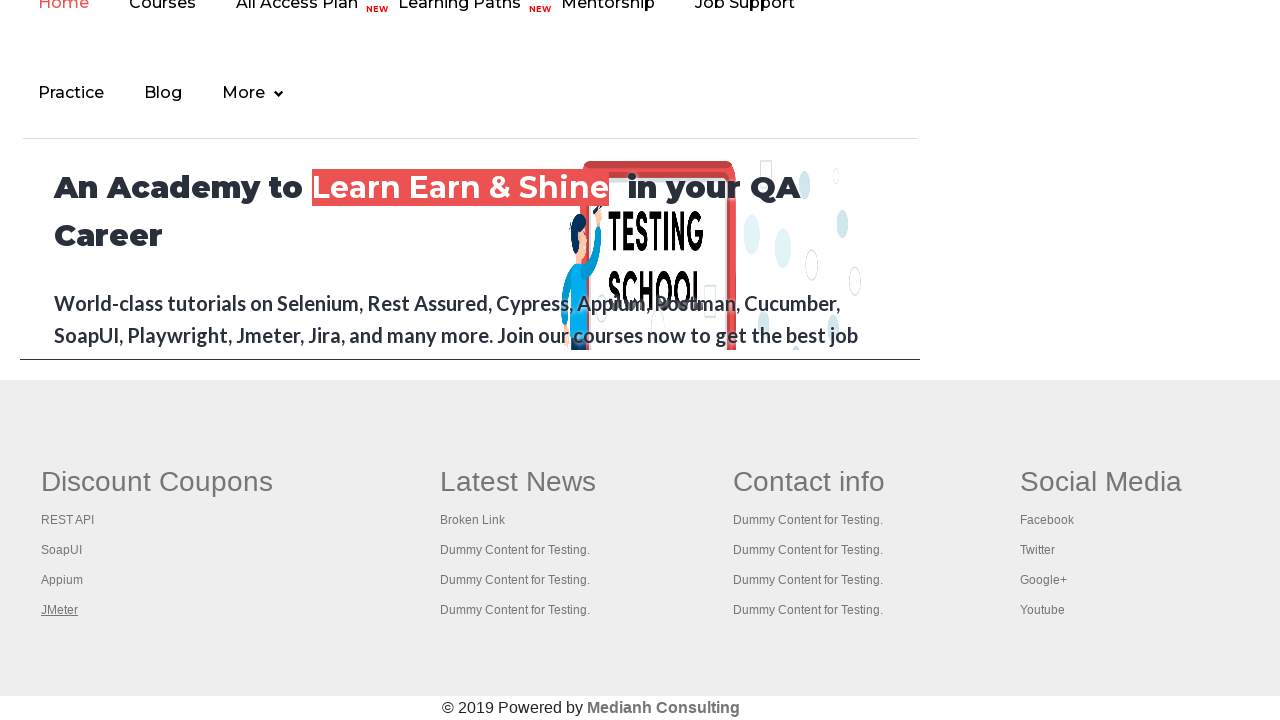

Retrieved all 5 opened pages/tabs from context
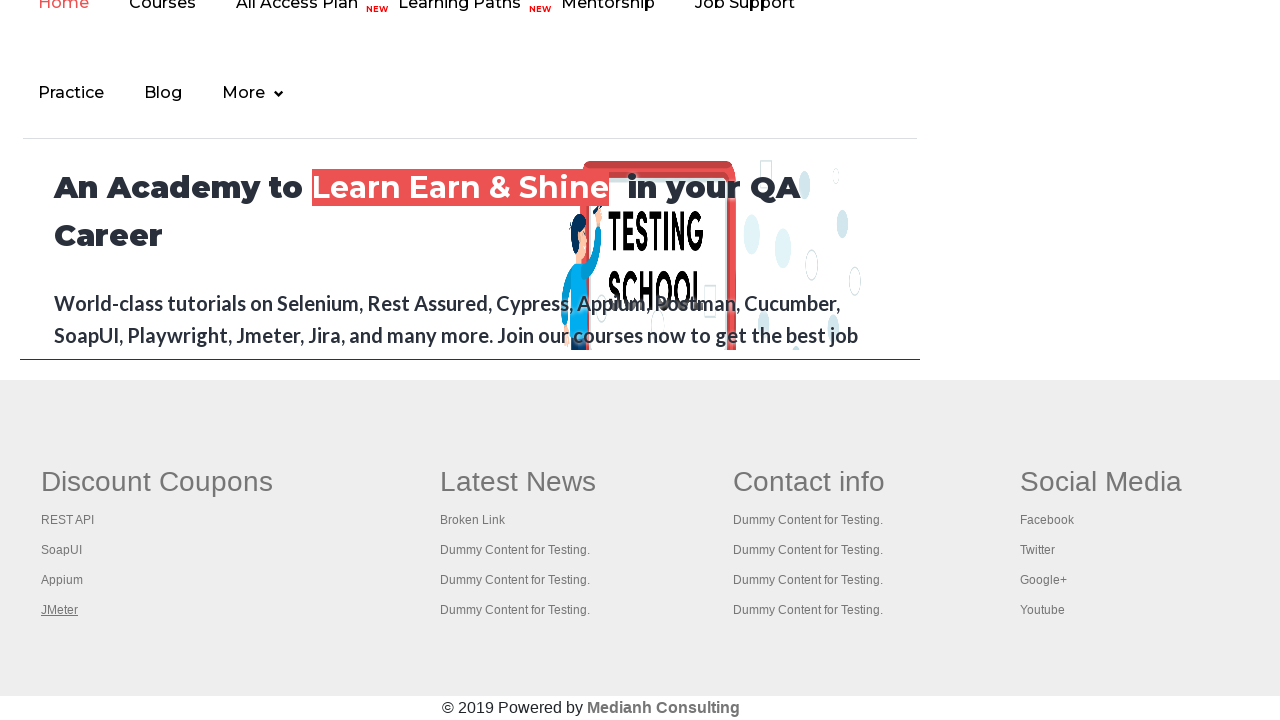

Brought page to front: https://rahulshettyacademy.com/AutomationPractice/
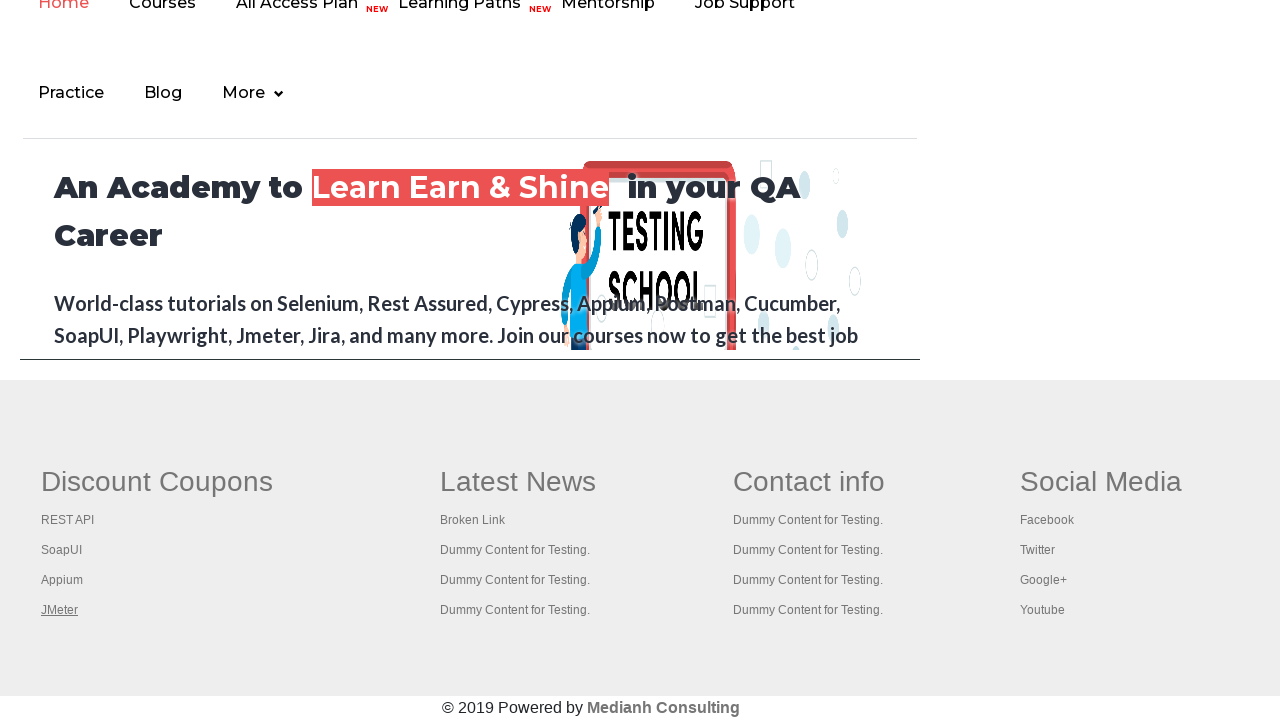

Page loaded successfully: https://rahulshettyacademy.com/AutomationPractice/
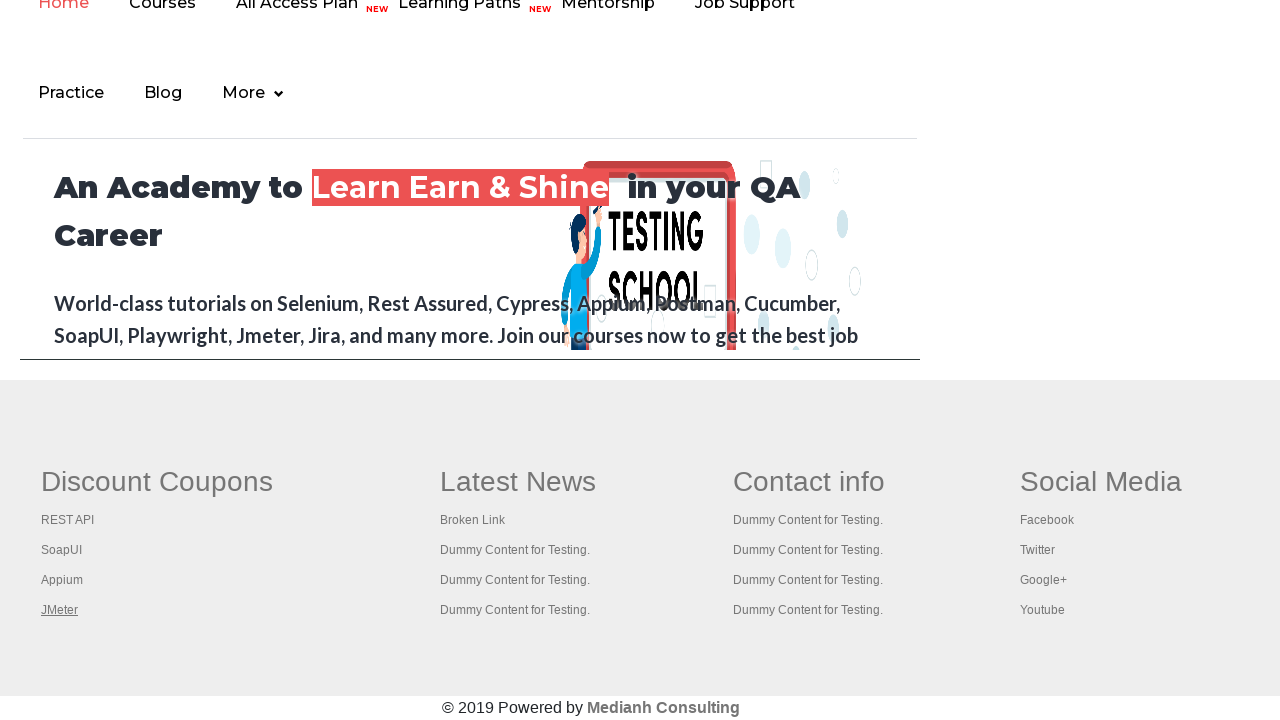

Brought page to front: https://www.restapitutorial.com/
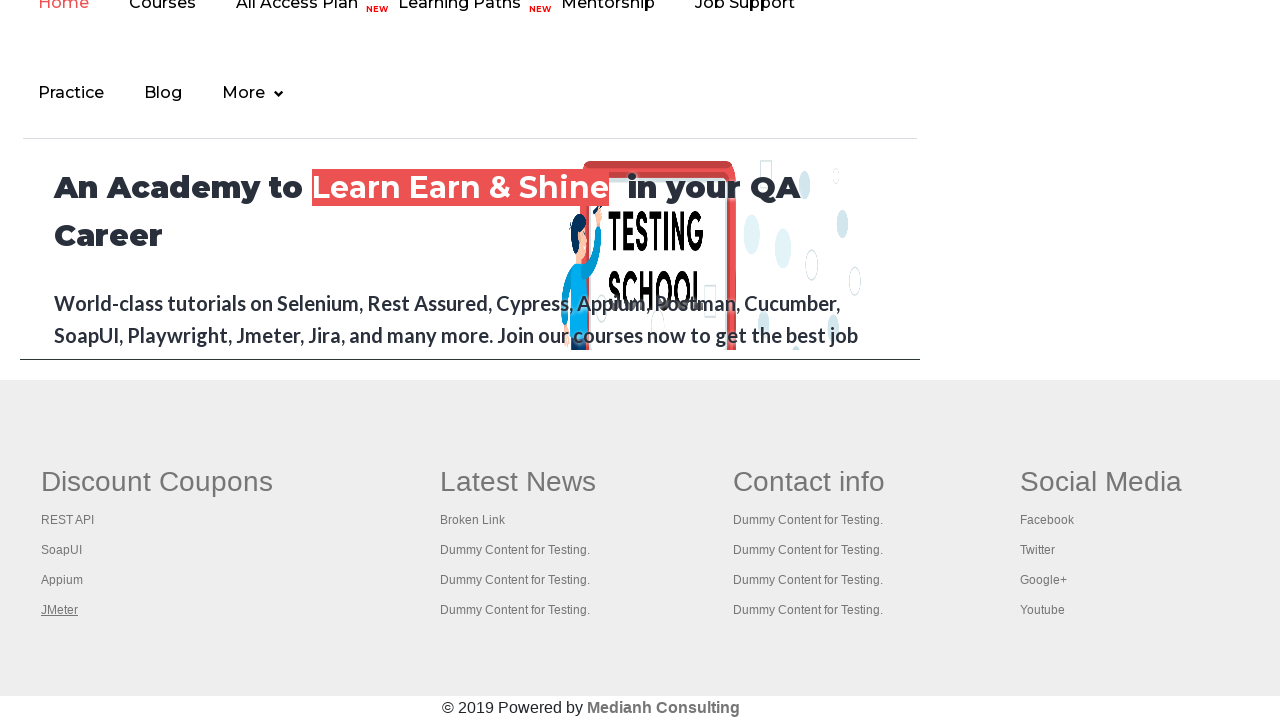

Page loaded successfully: https://www.restapitutorial.com/
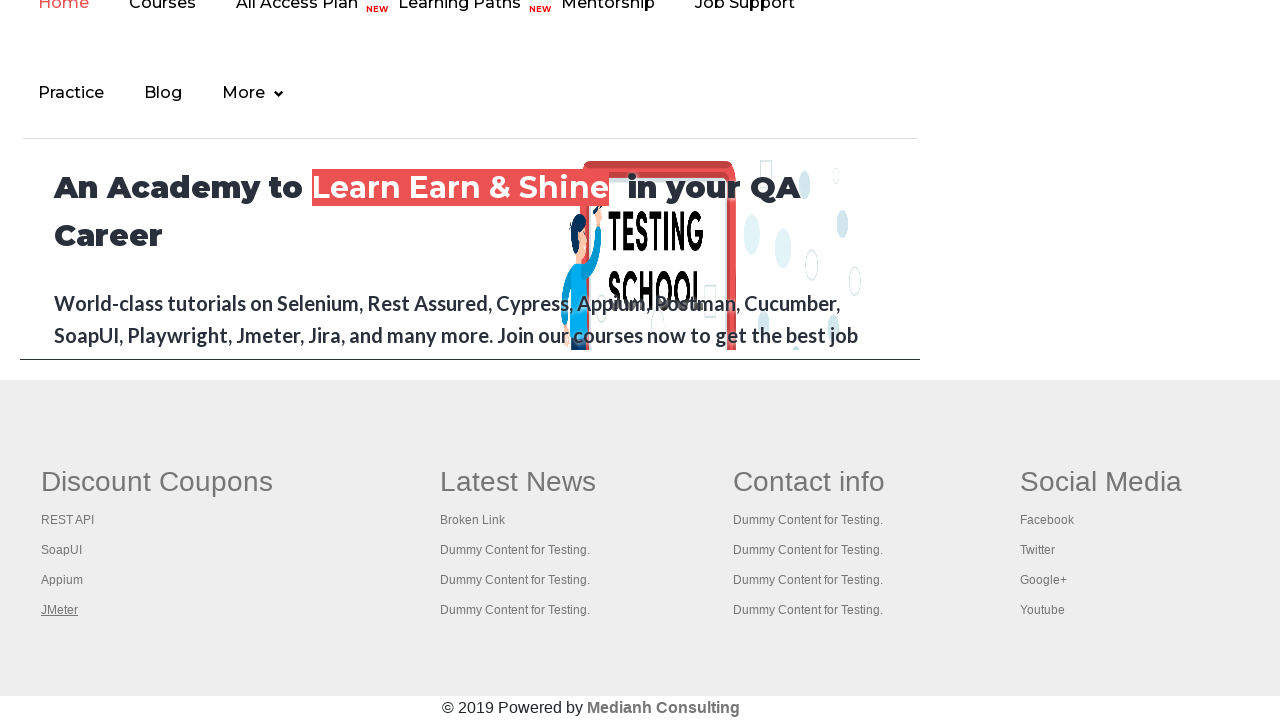

Brought page to front: https://www.soapui.org/
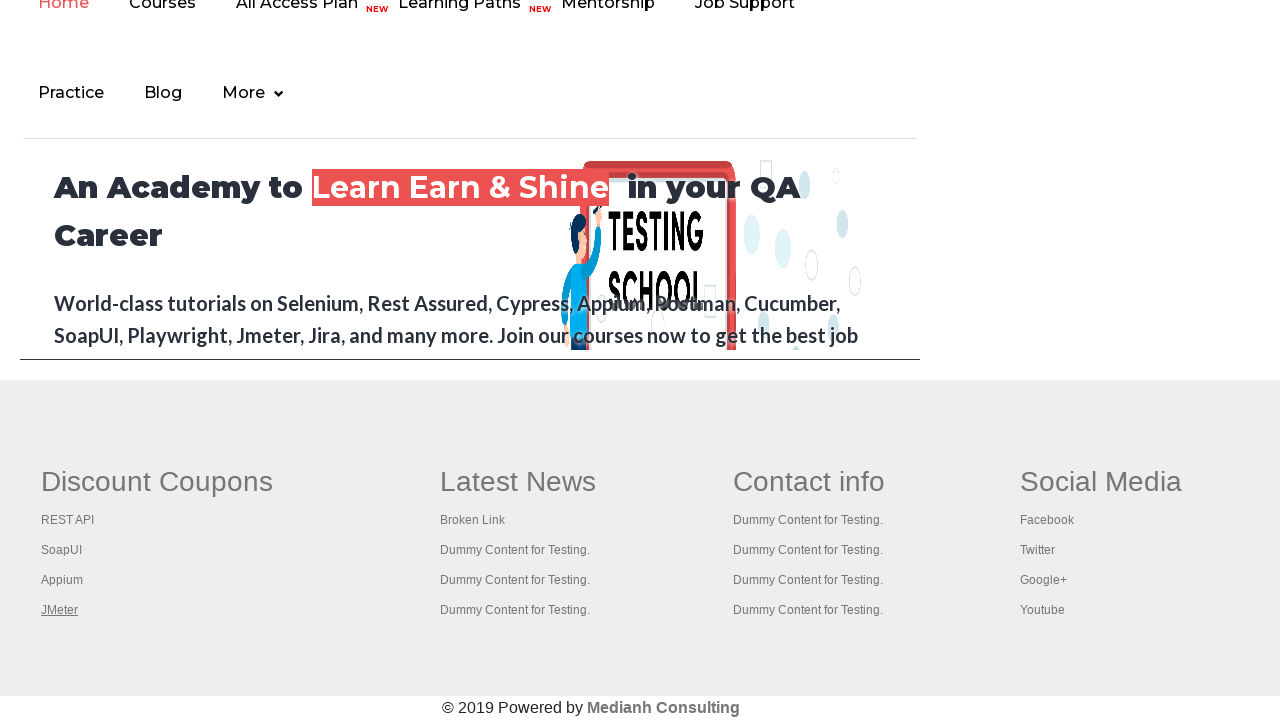

Page loaded successfully: https://www.soapui.org/
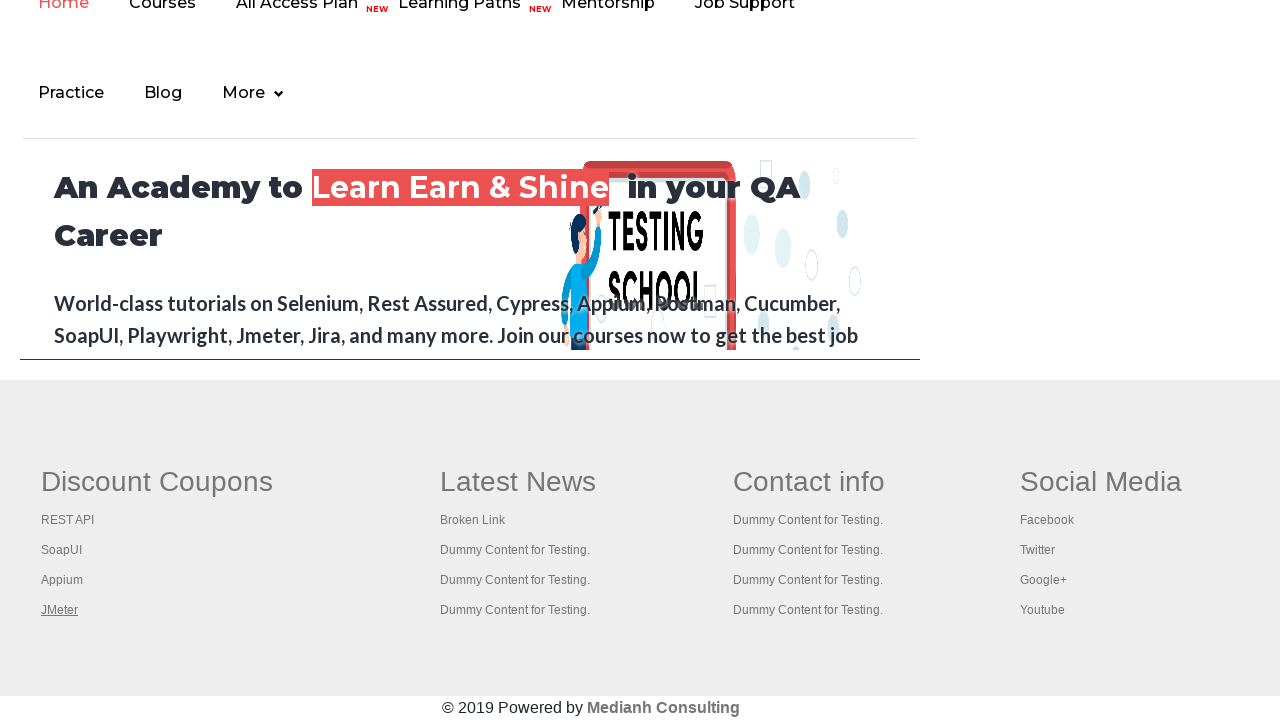

Brought page to front: https://courses.rahulshettyacademy.com/p/appium-tutorial
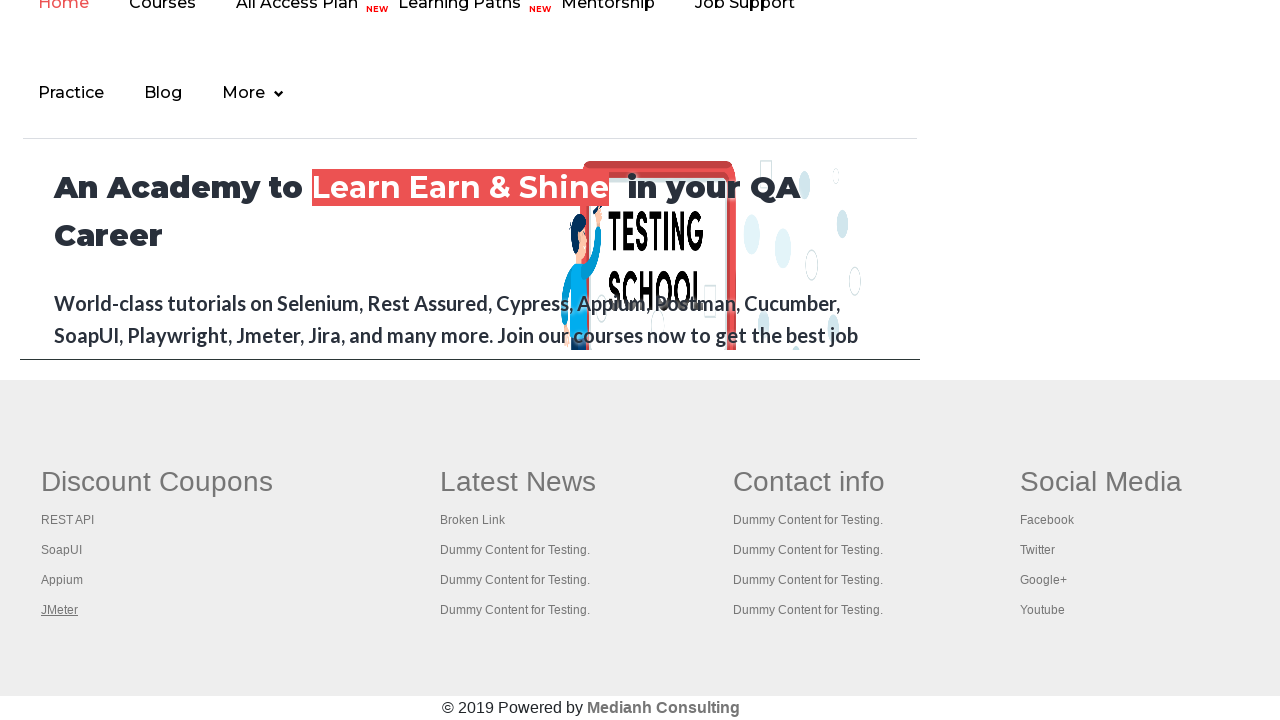

Page loaded successfully: https://courses.rahulshettyacademy.com/p/appium-tutorial
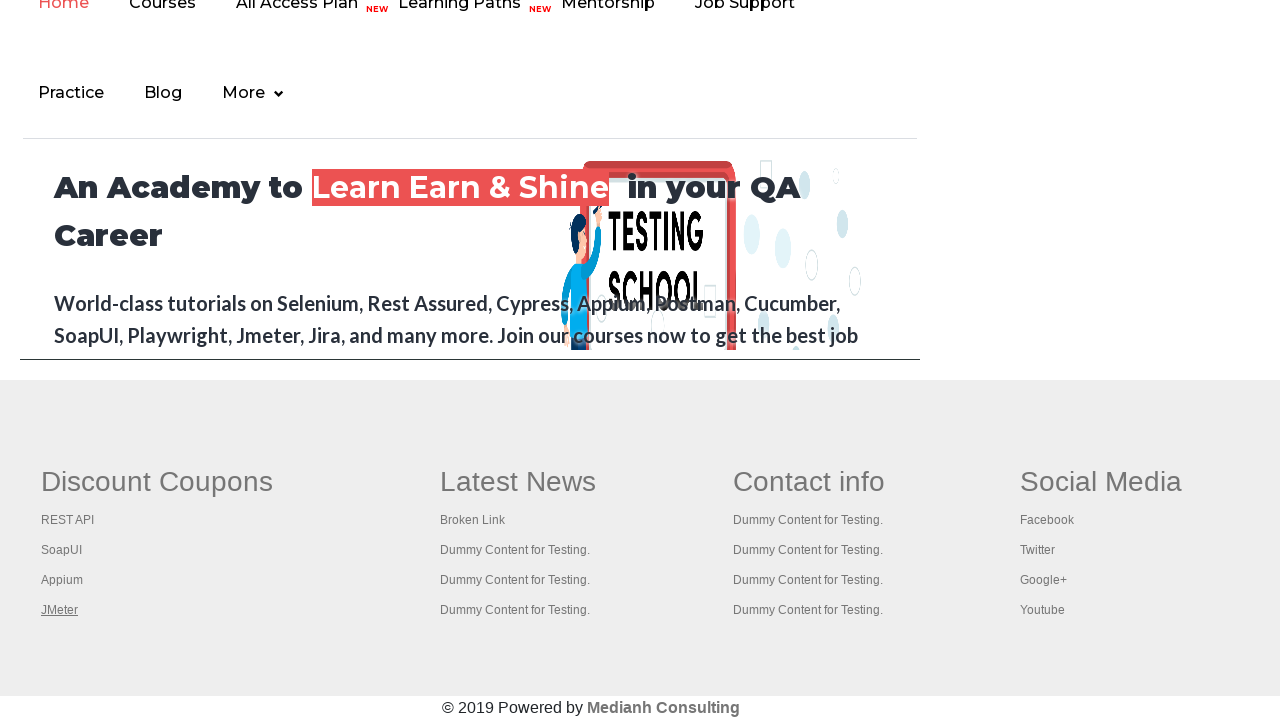

Brought page to front: https://jmeter.apache.org/
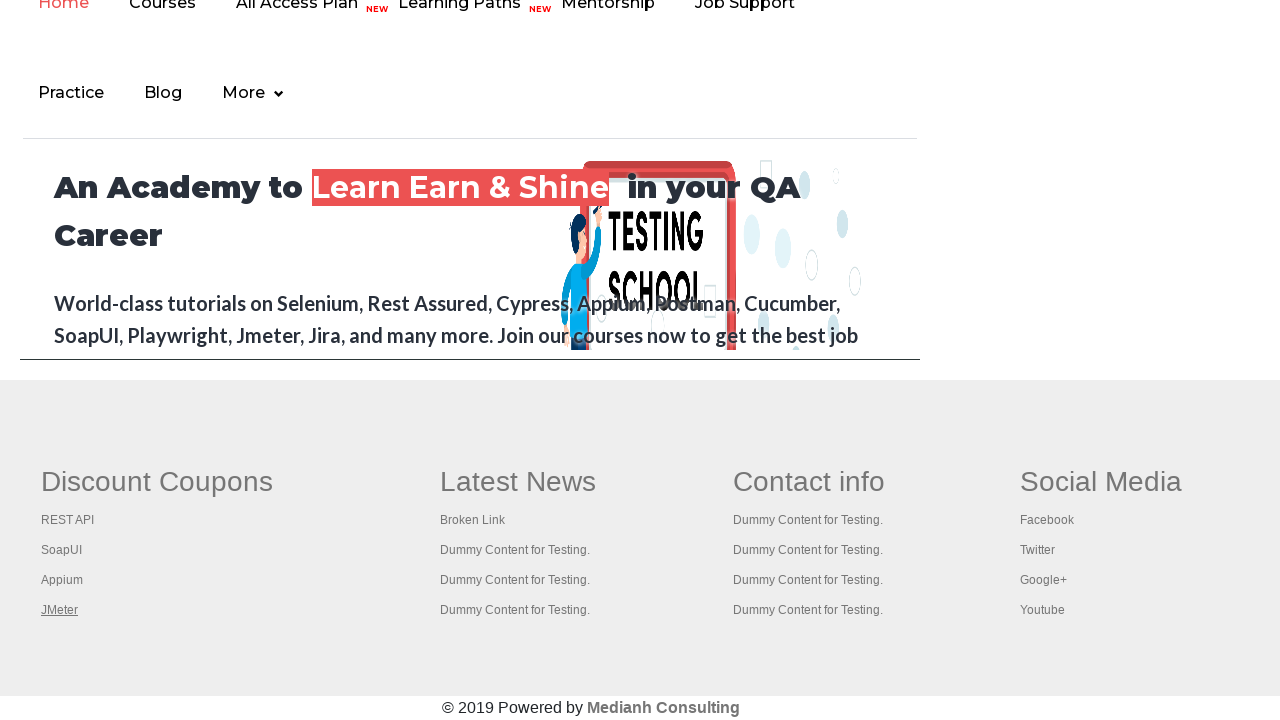

Page loaded successfully: https://jmeter.apache.org/
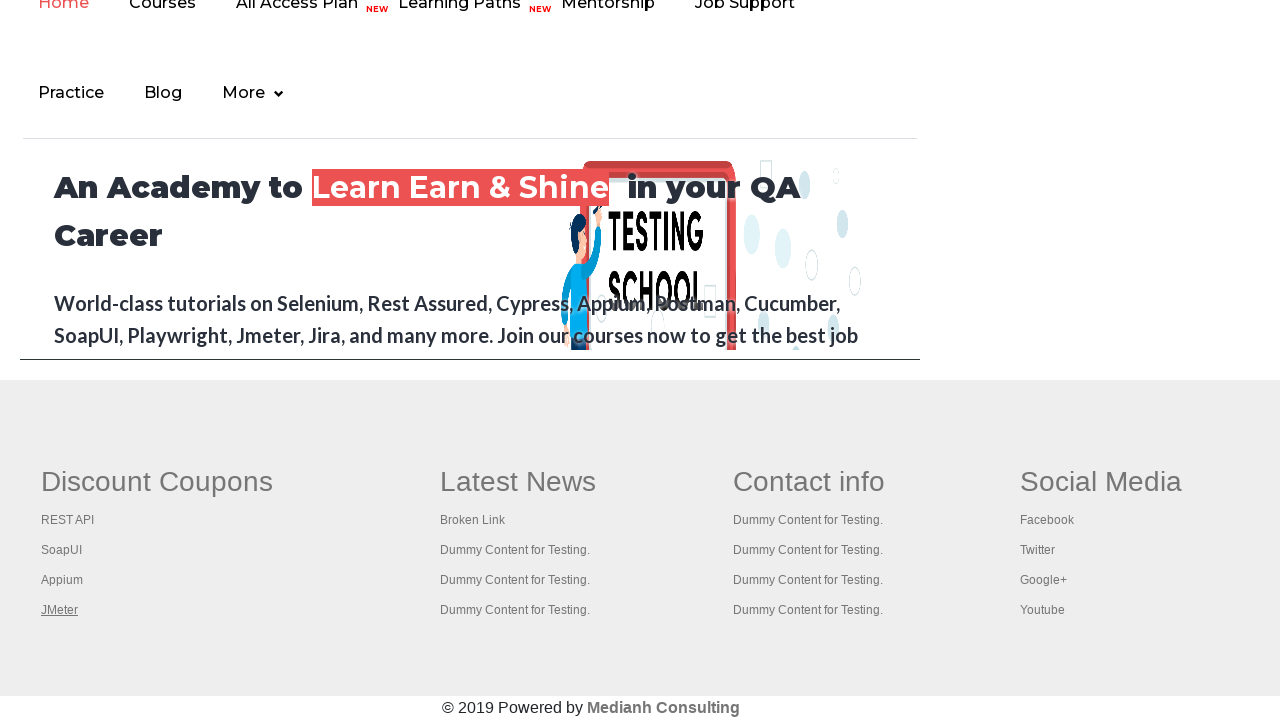

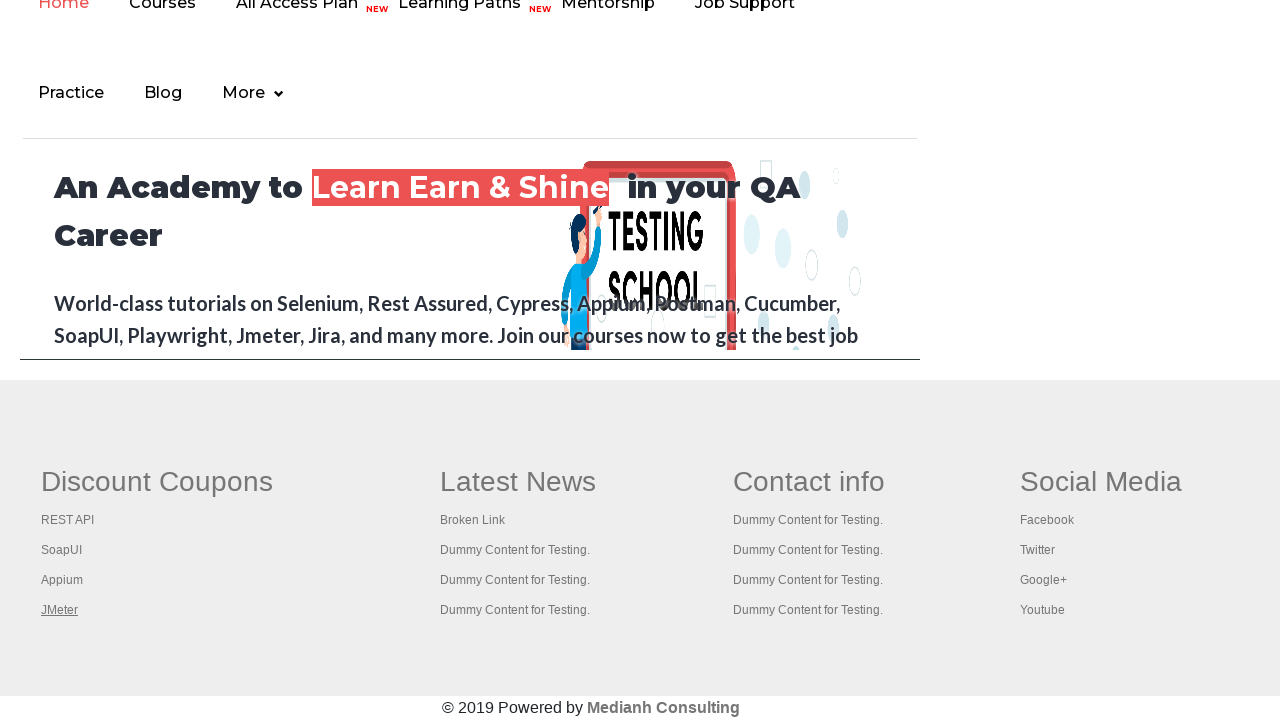